Tests JavaScript prompt alert functionality by triggering a prompt, entering text, and accepting it

Starting URL: https://the-internet.herokuapp.com/javascript_alerts

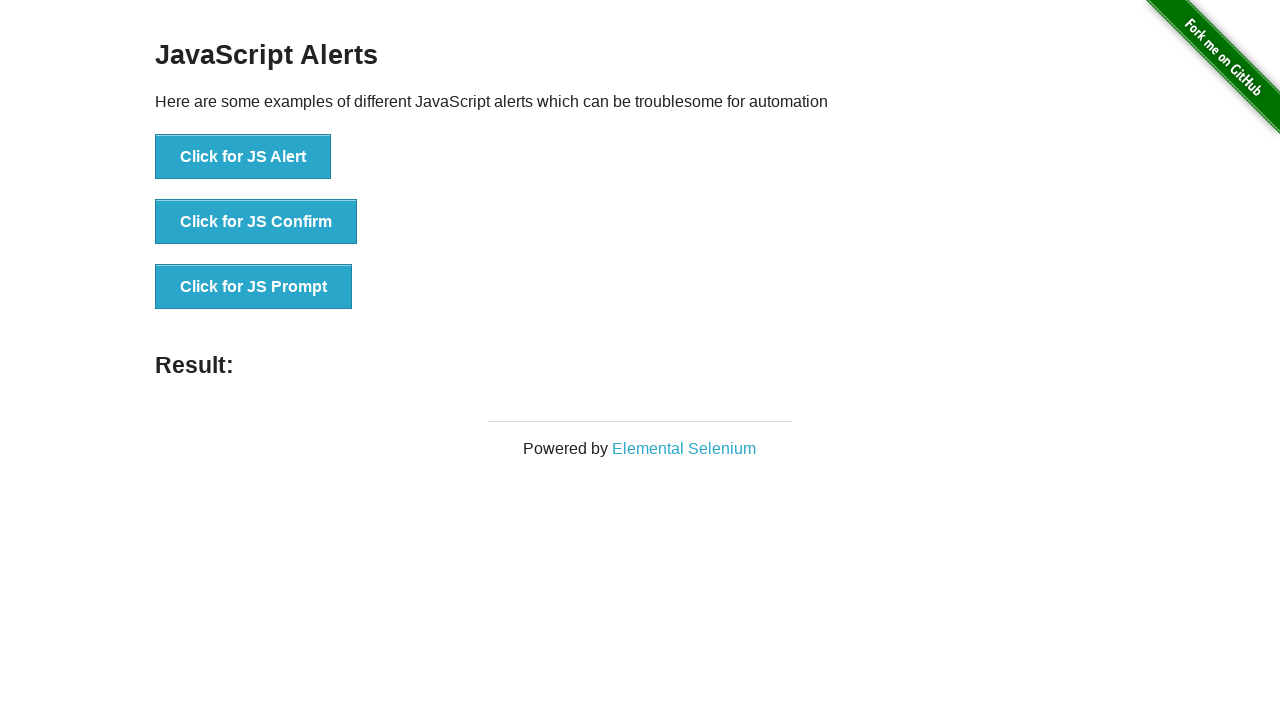

Clicked the 'Click for JS Prompt' button to trigger JavaScript prompt dialog at (254, 287) on button:has-text('Click for JS Prompt')
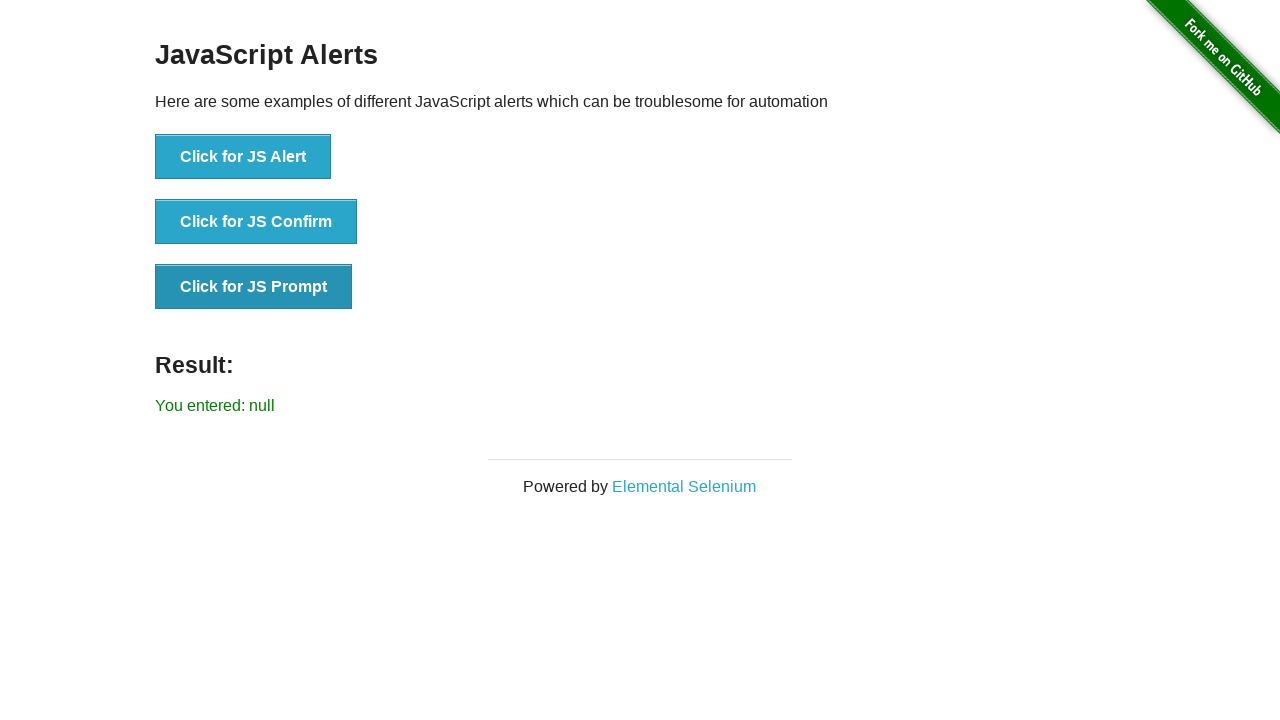

Set up dialog event listener to automatically accept prompts with text 'abc'
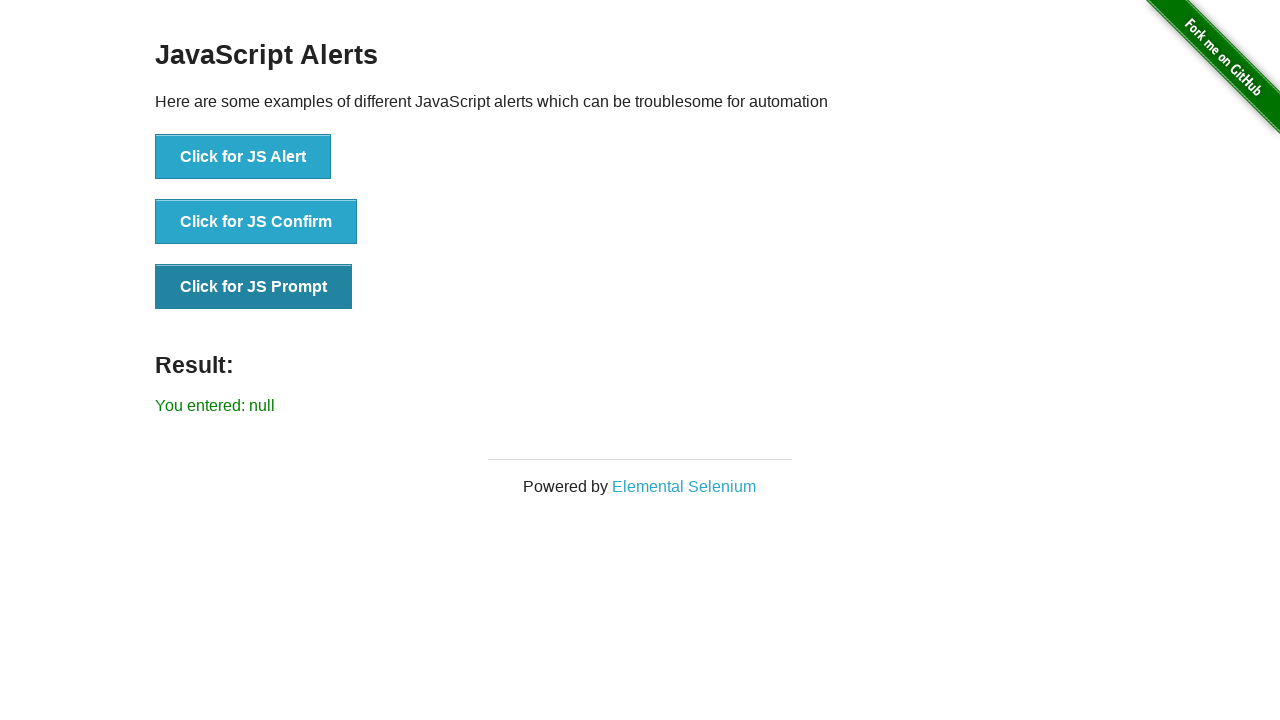

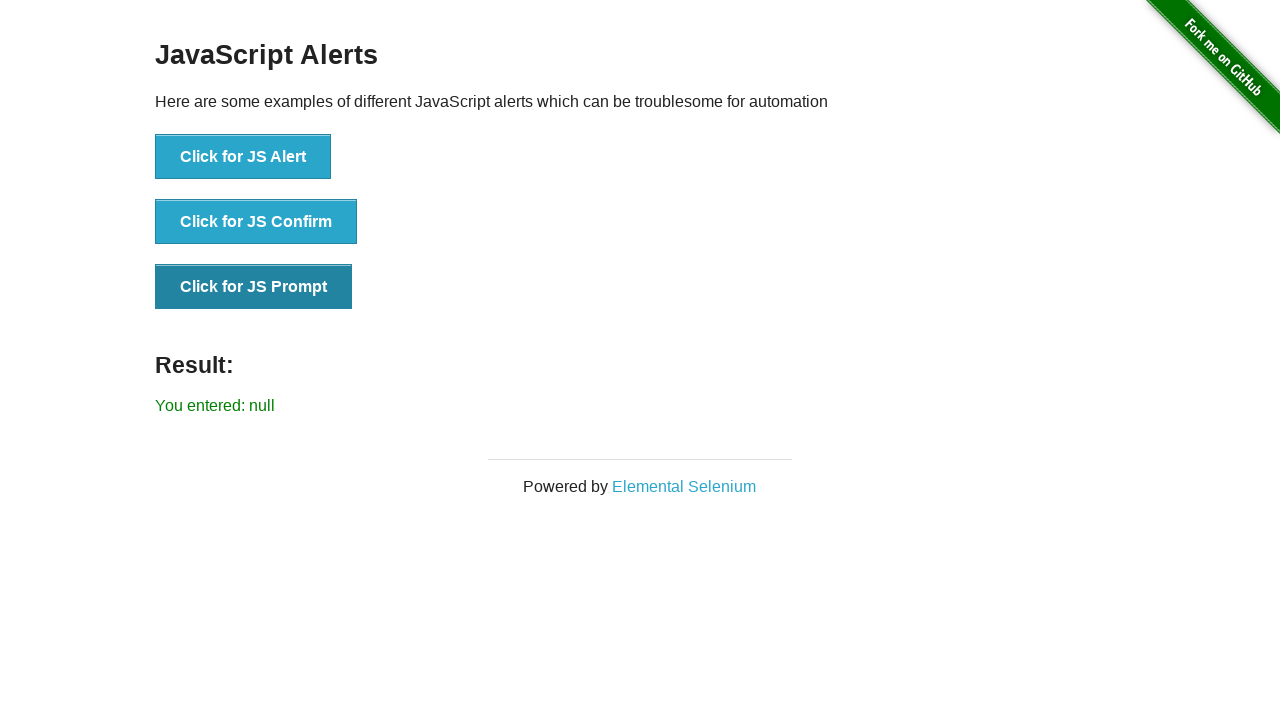